Tests child window handling by clicking a document link that opens a new page, extracting text from the new page, and using it to fill a form field

Starting URL: https://rahulshettyacademy.com/loginpagePractise/

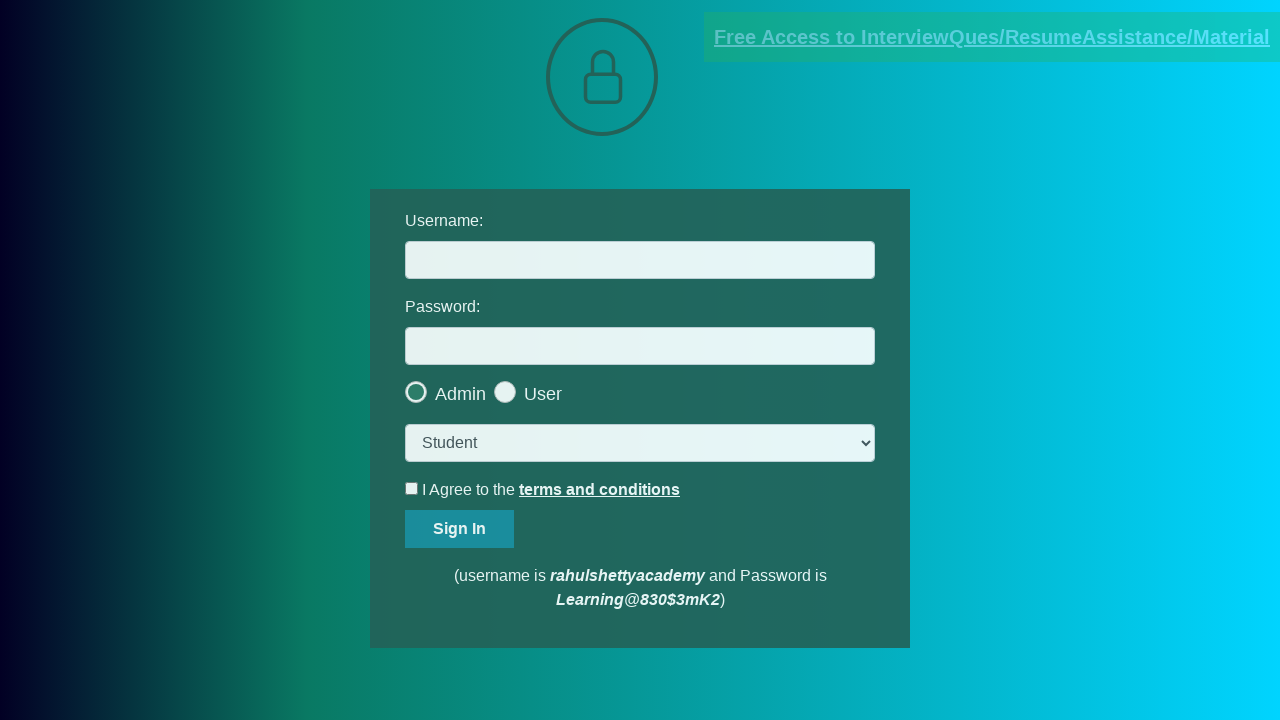

Clicked document link and new page opened at (992, 37) on [href*='documents-request']
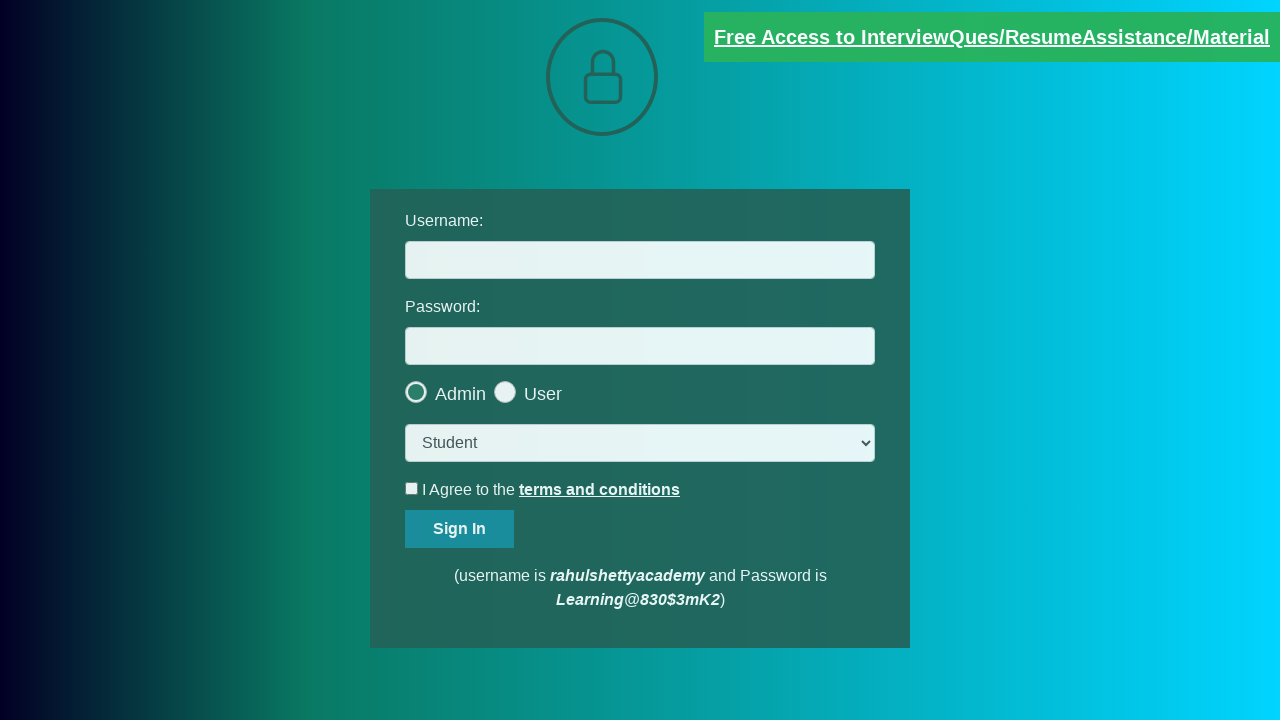

New page loaded completely
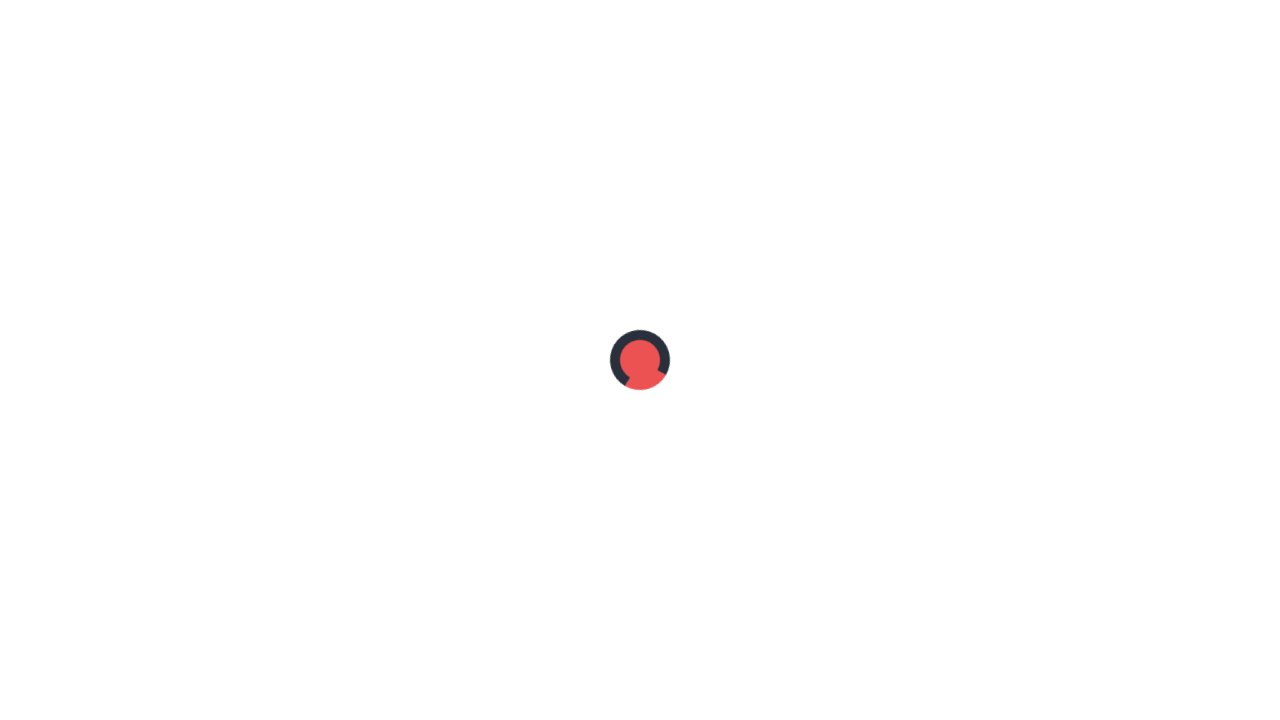

Extracted text from red element in new page
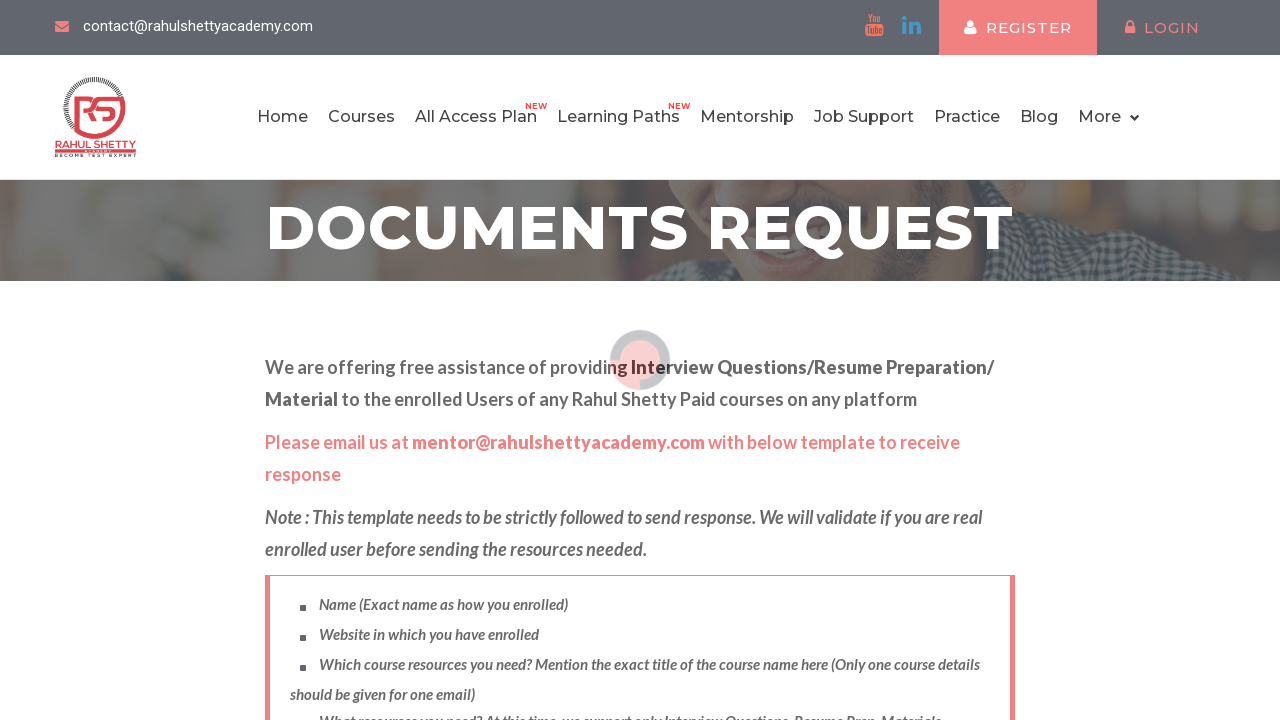

Parsed domain from email text: rahulshettyacademy.com on #username
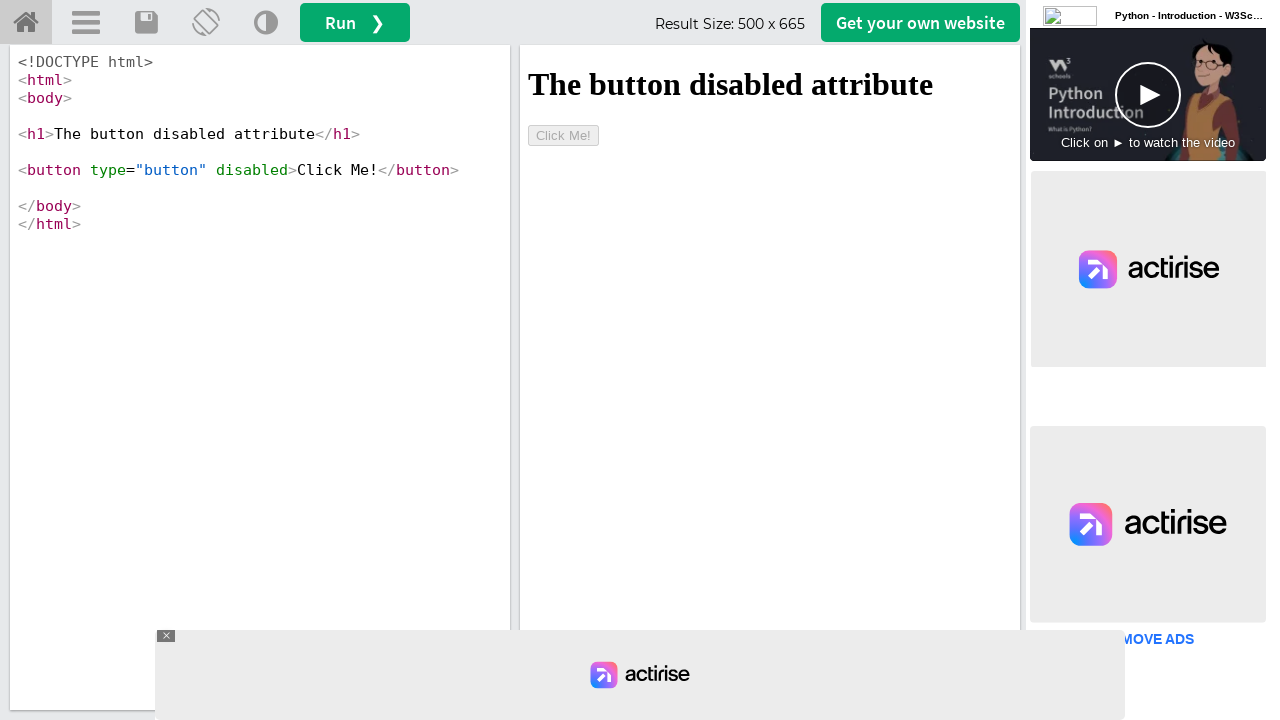

Filled username field with extracted domain 'rahulshettyacademy.com'
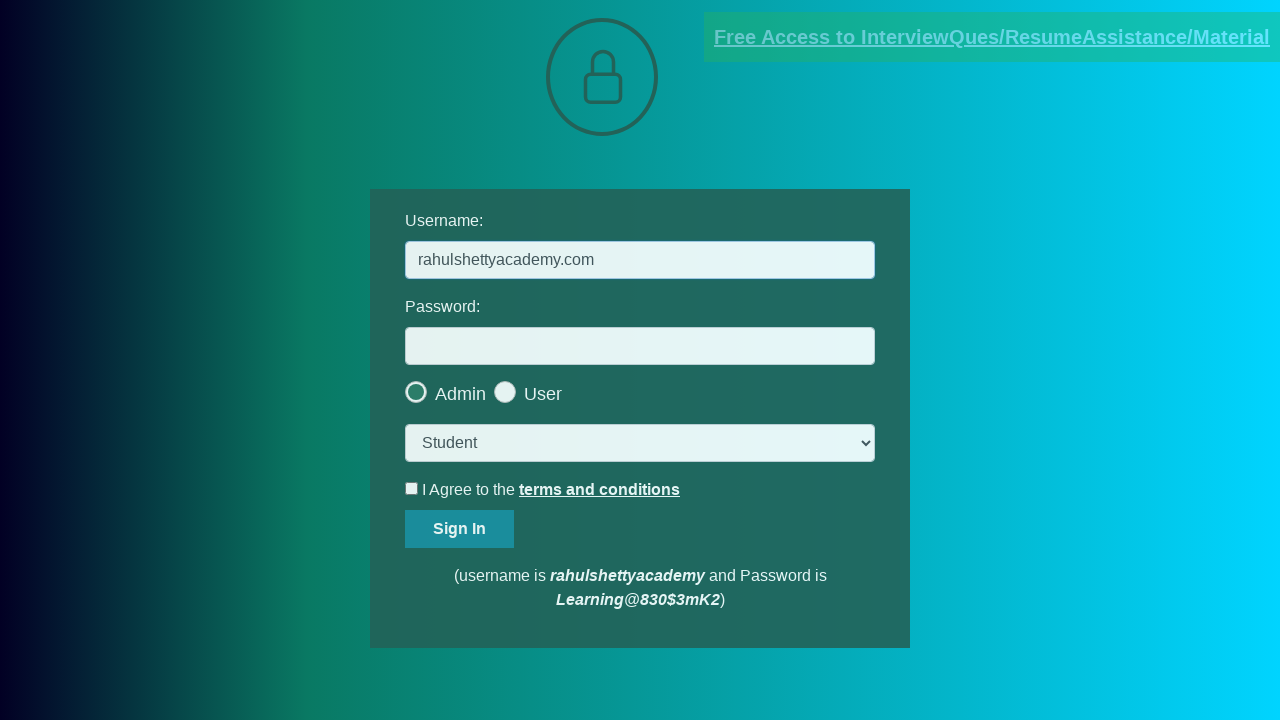

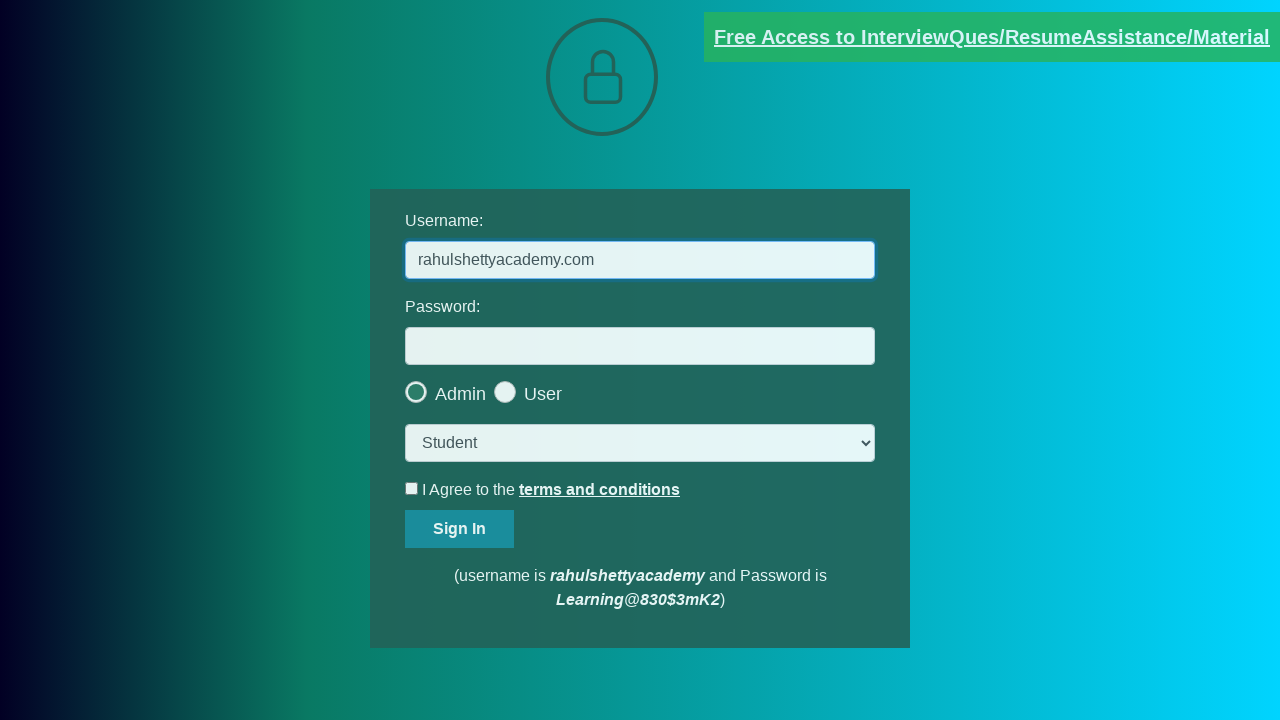